Navigates to NDTV website and verifies the page title

Starting URL: https://ndtv.com

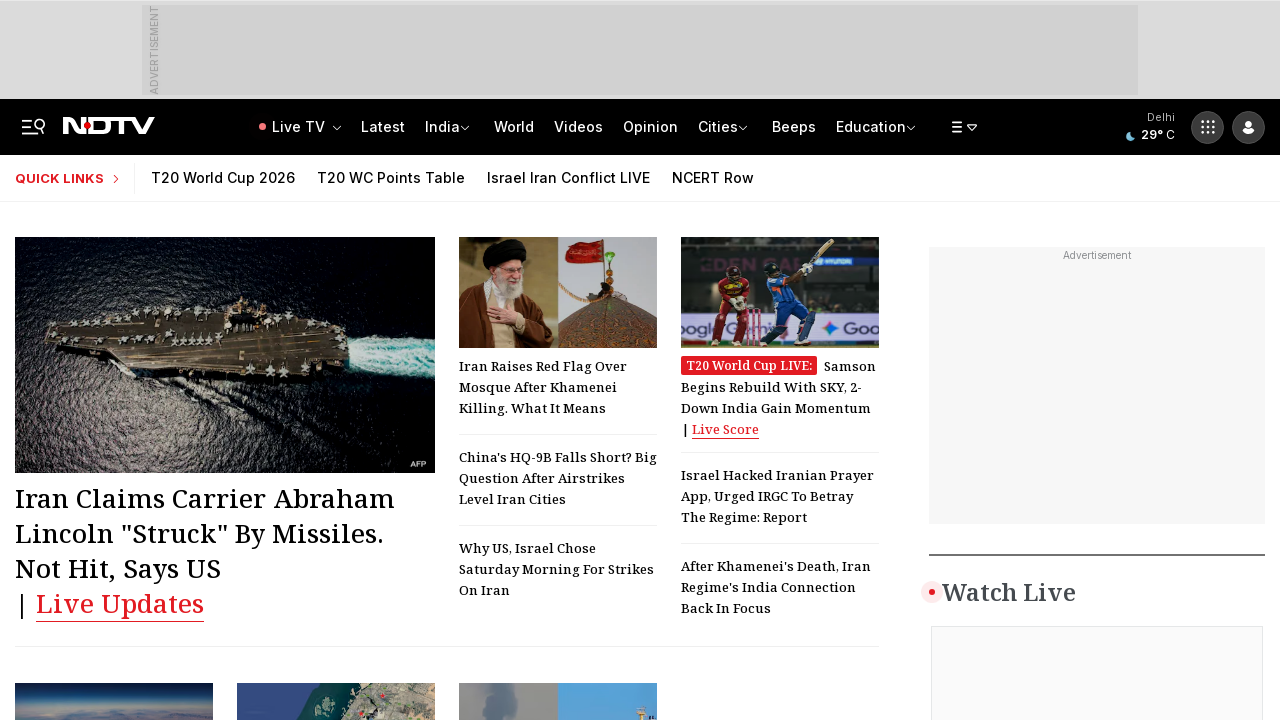

Retrieved page title from NDTV website
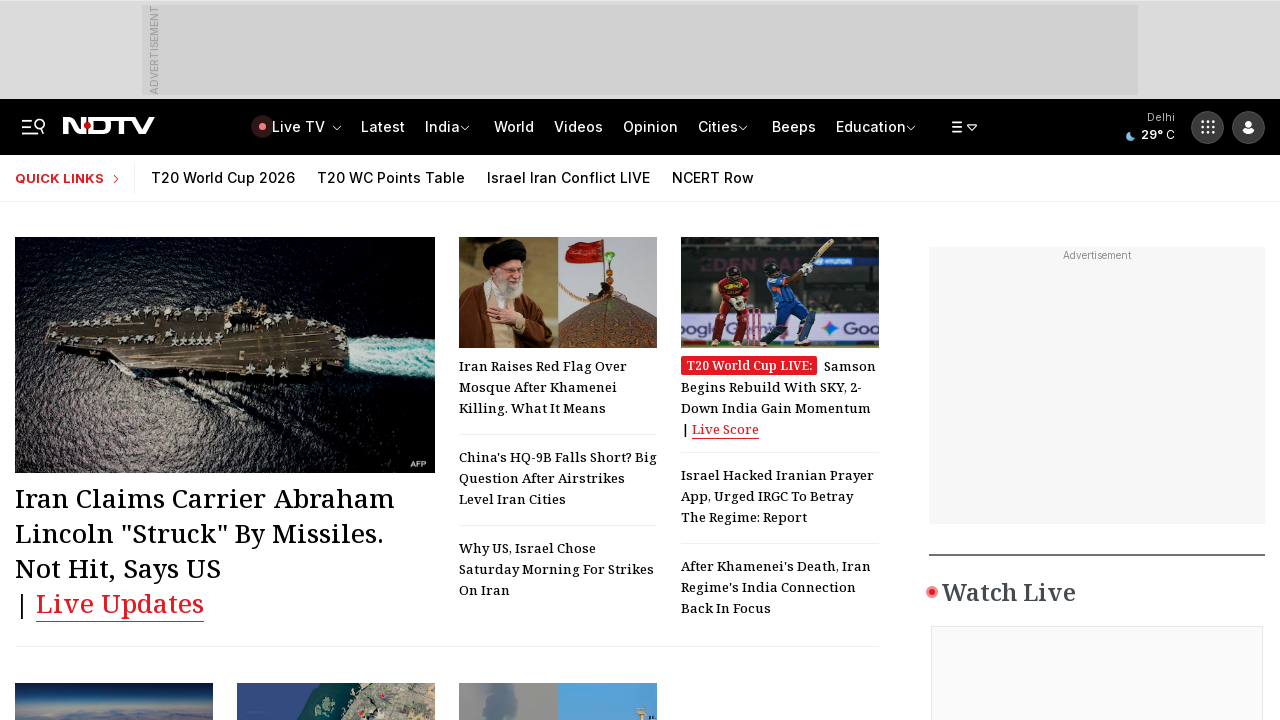

Verified page title is not None
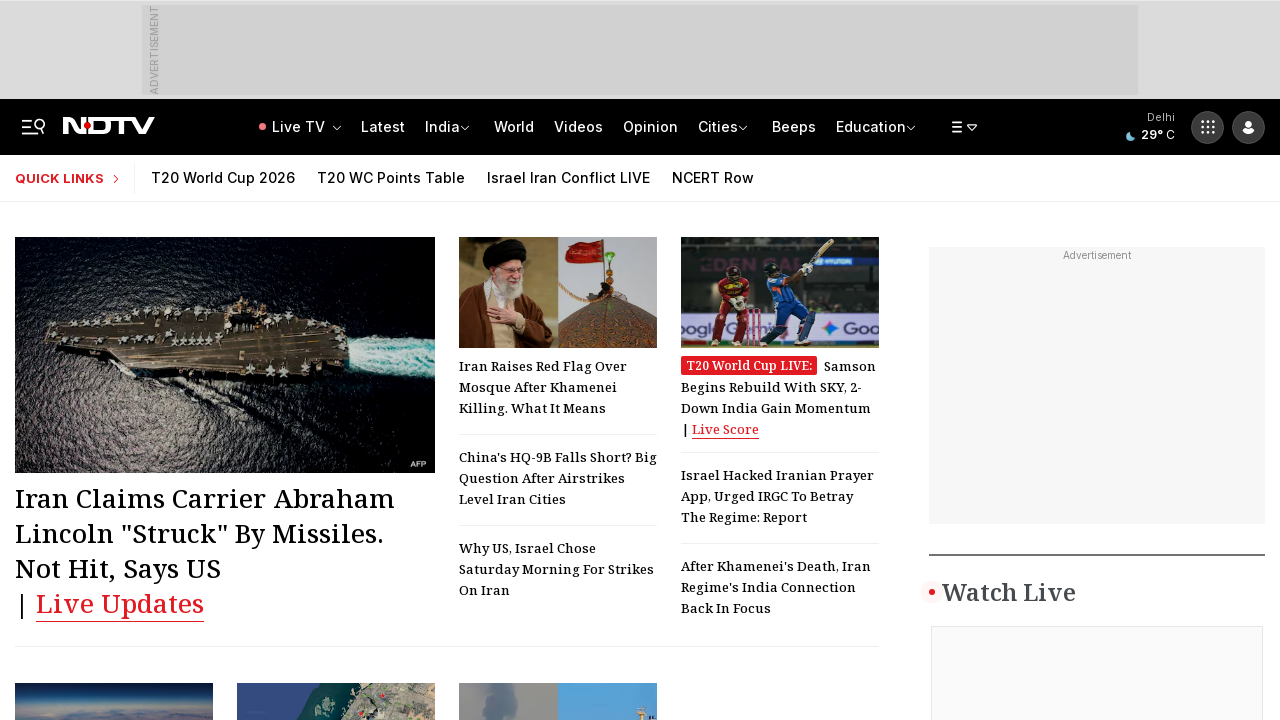

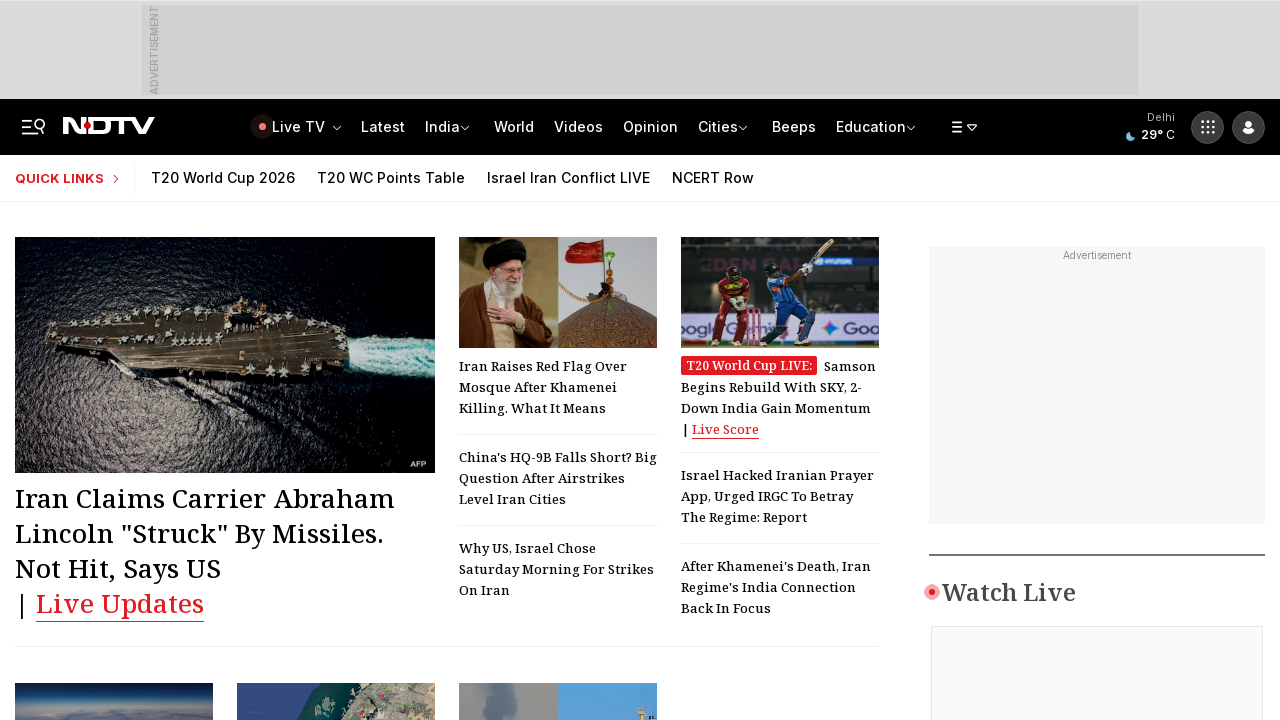